Tests radio button and checkbox interactions on a practice form by selecting various options, including selecting and unselecting checkboxes

Starting URL: https://www.techlistic.com/p/selenium-practice-form.html

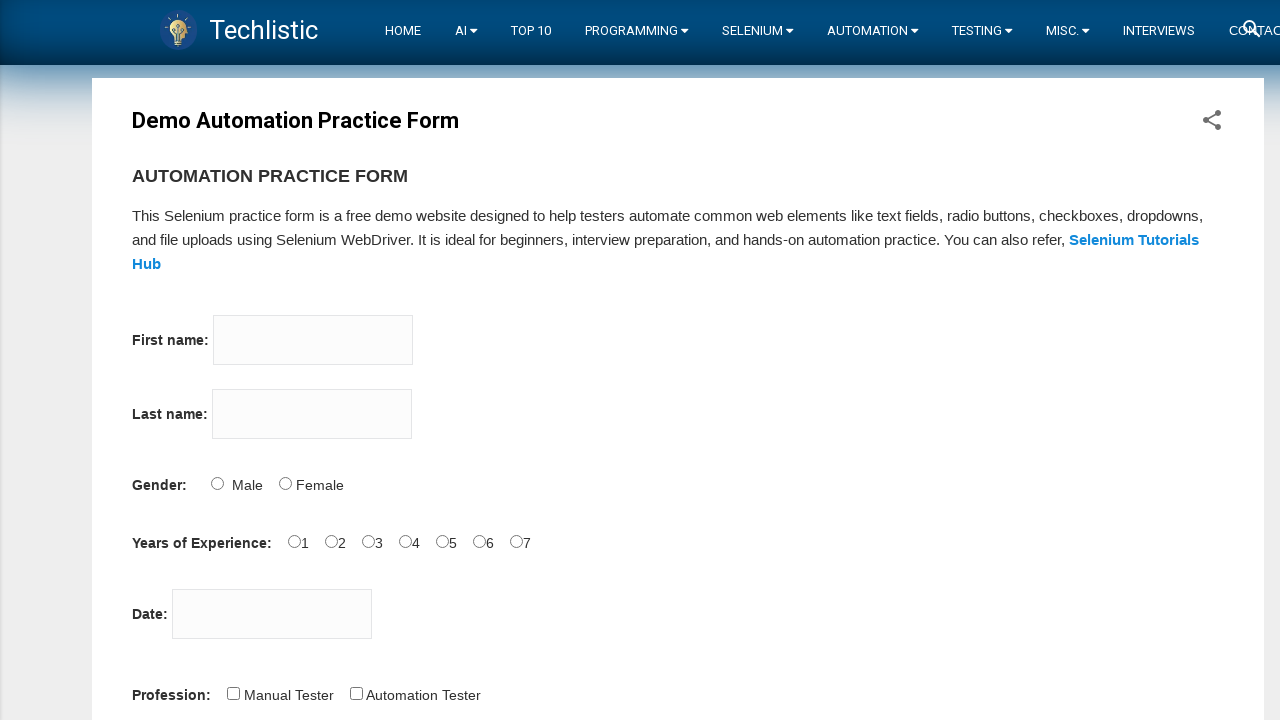

Clicked Male radio button at (217, 483) on input[name='sex'][value='Male']
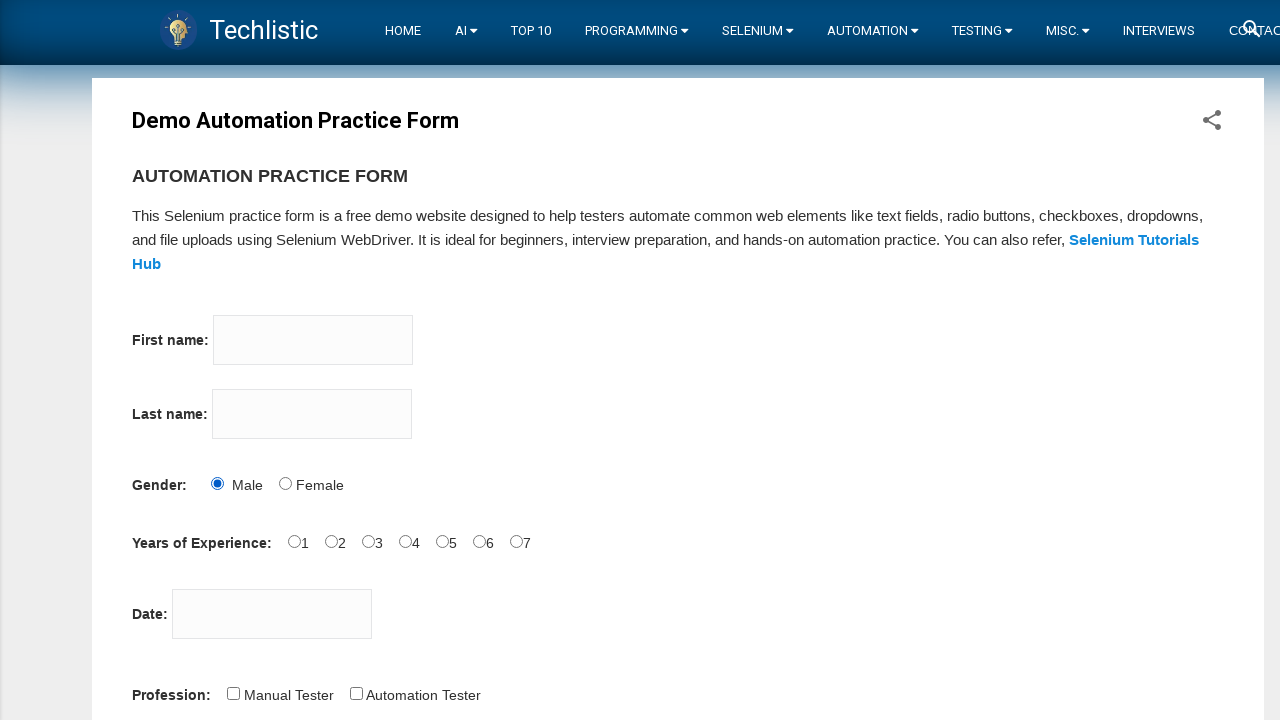

Clicked Female radio button, automatically unselecting Male at (285, 483) on input[name='sex'][value='Female']
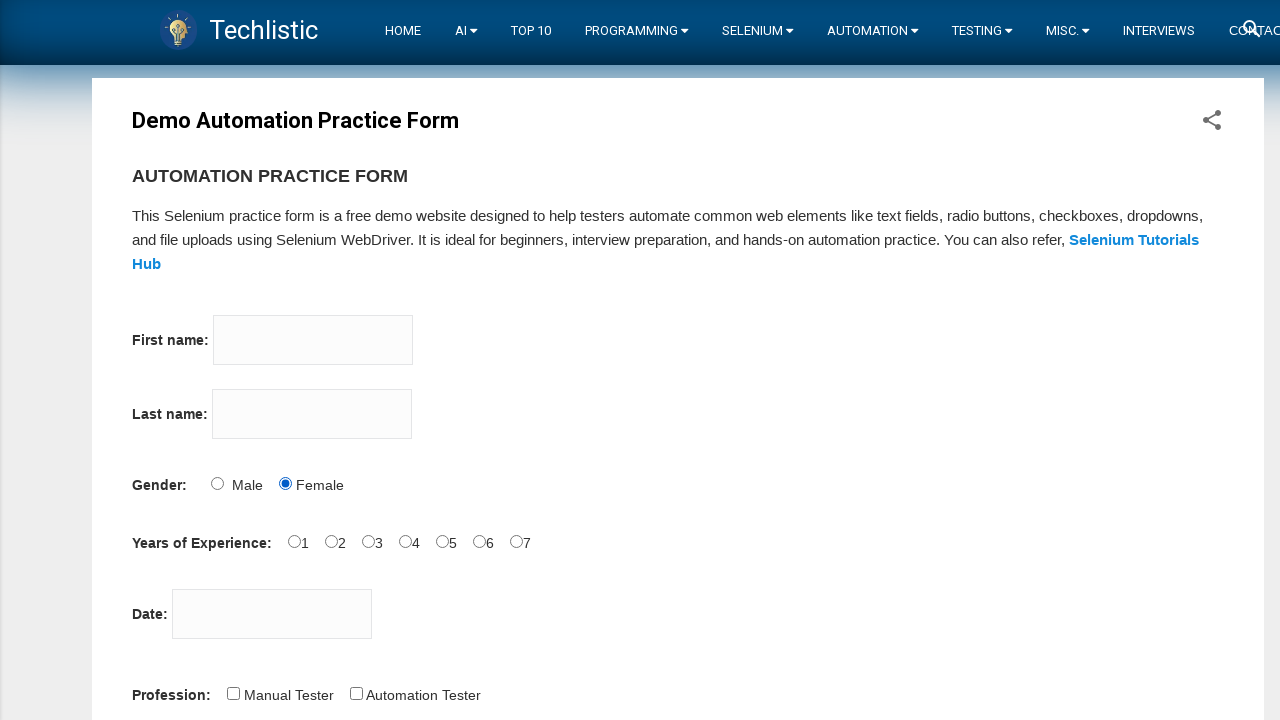

Selected 5 years experience radio button at (442, 541) on input[name='exp'][value='5']
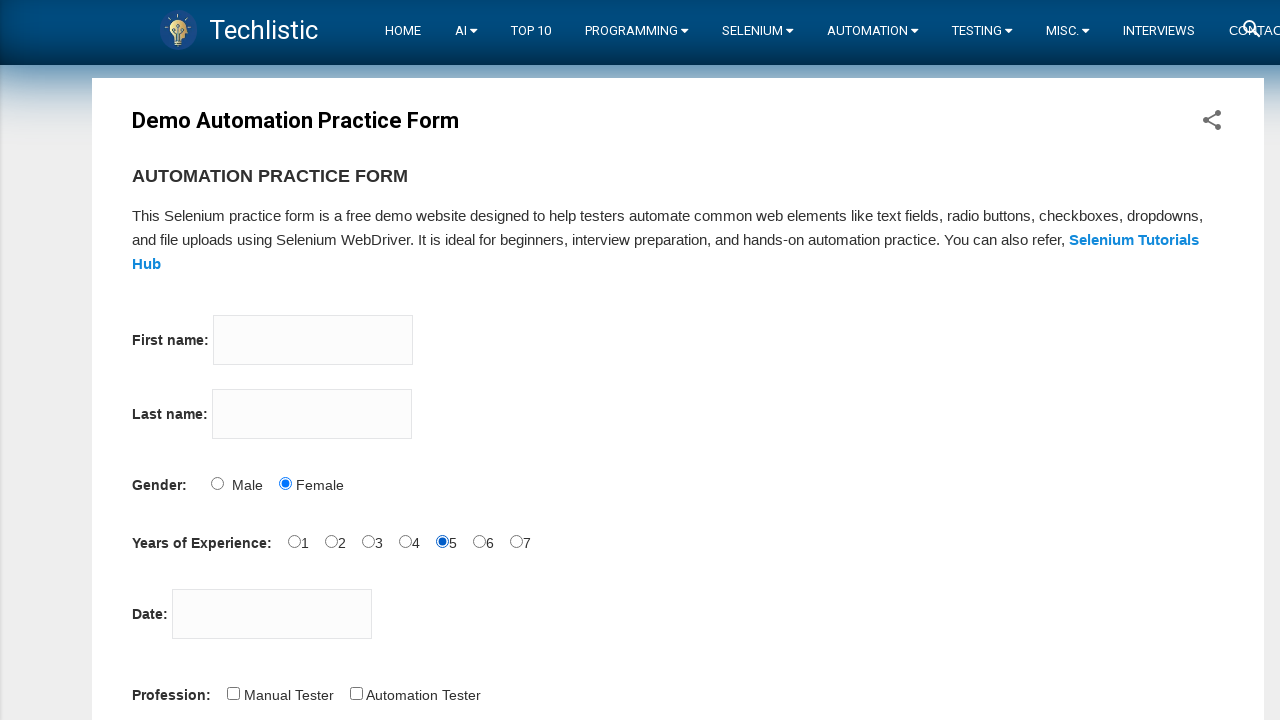

Checked Manual Tester checkbox at (233, 693) on input[name='profession'][value='Manual Tester']
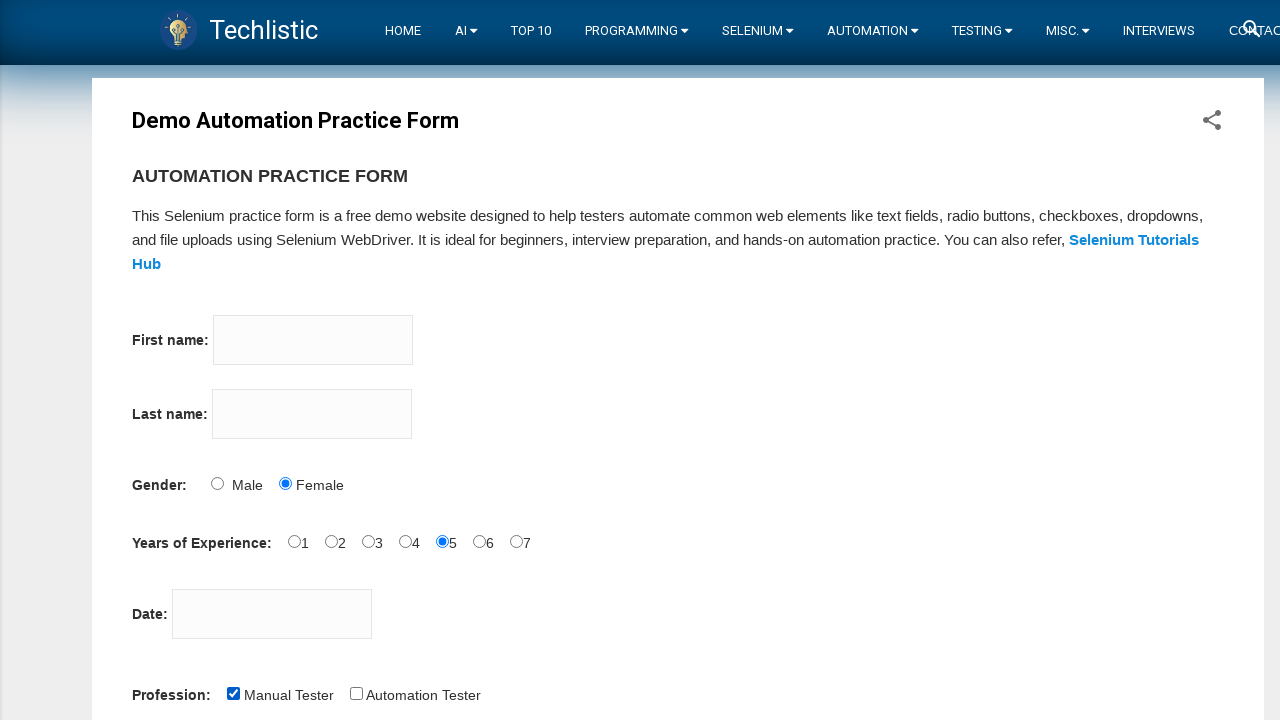

Checked Automation Tester checkbox at (356, 693) on input[name='profession'][value='Automation Tester']
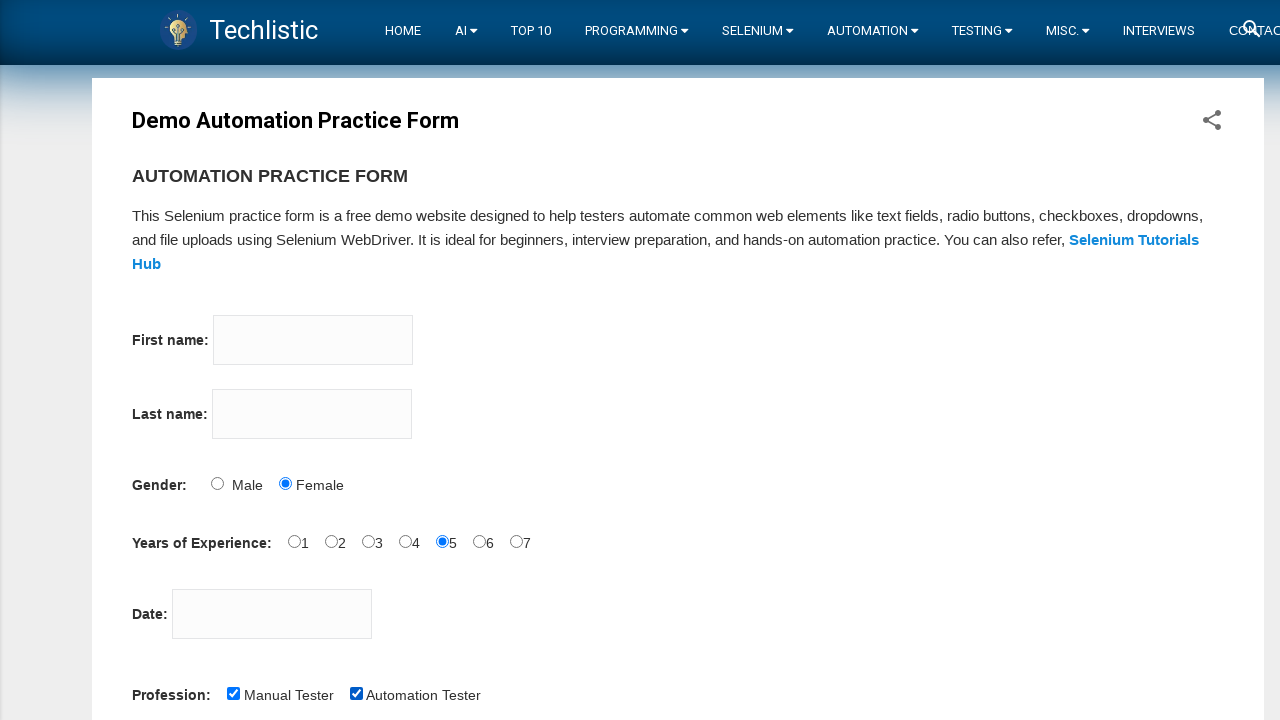

Unchecked Automation Tester checkbox at (356, 693) on input[name='profession'][value='Automation Tester']
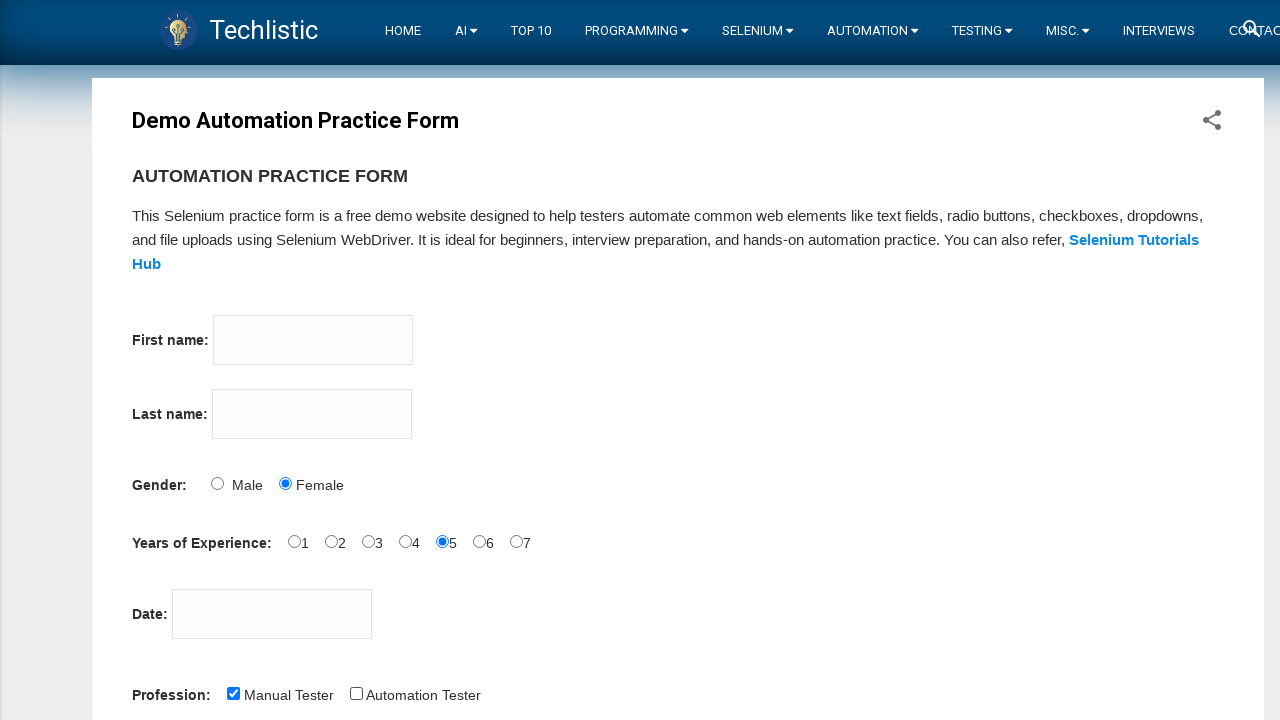

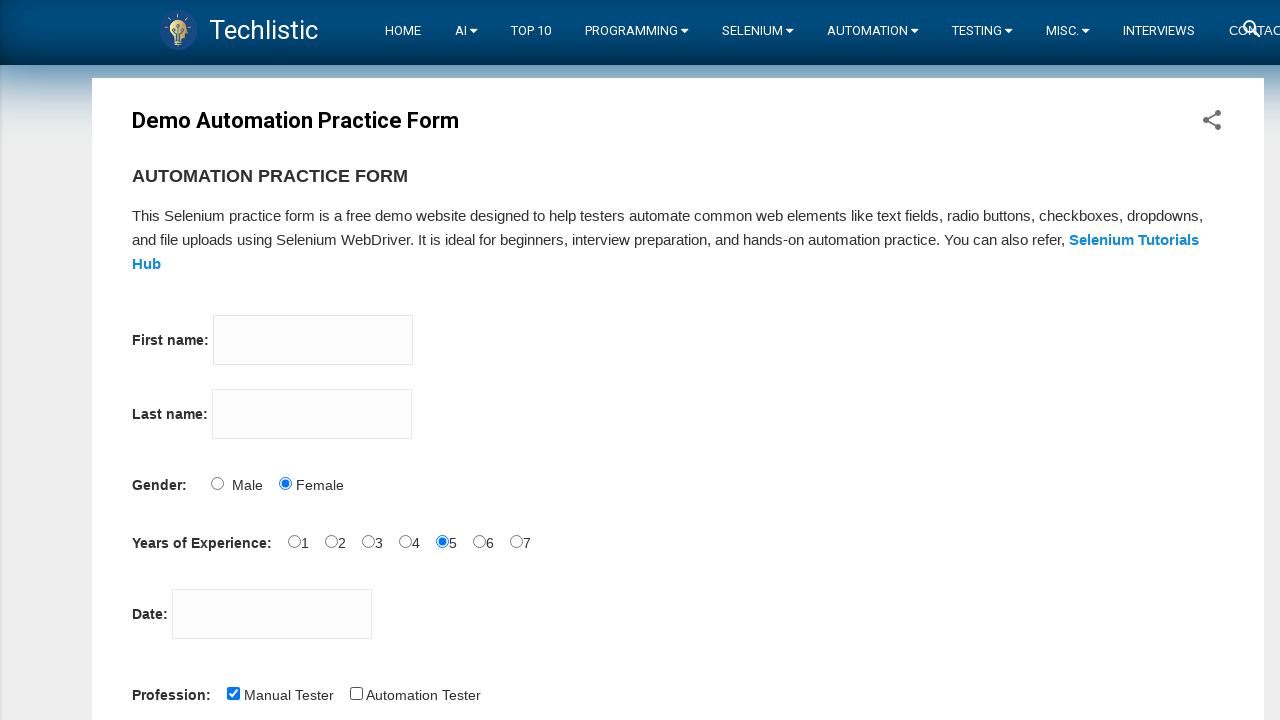